Tests drag and drop using click and hold approach - clicks and holds source element then moves it to the target element within an iframe

Starting URL: https://jqueryui.com/droppable/

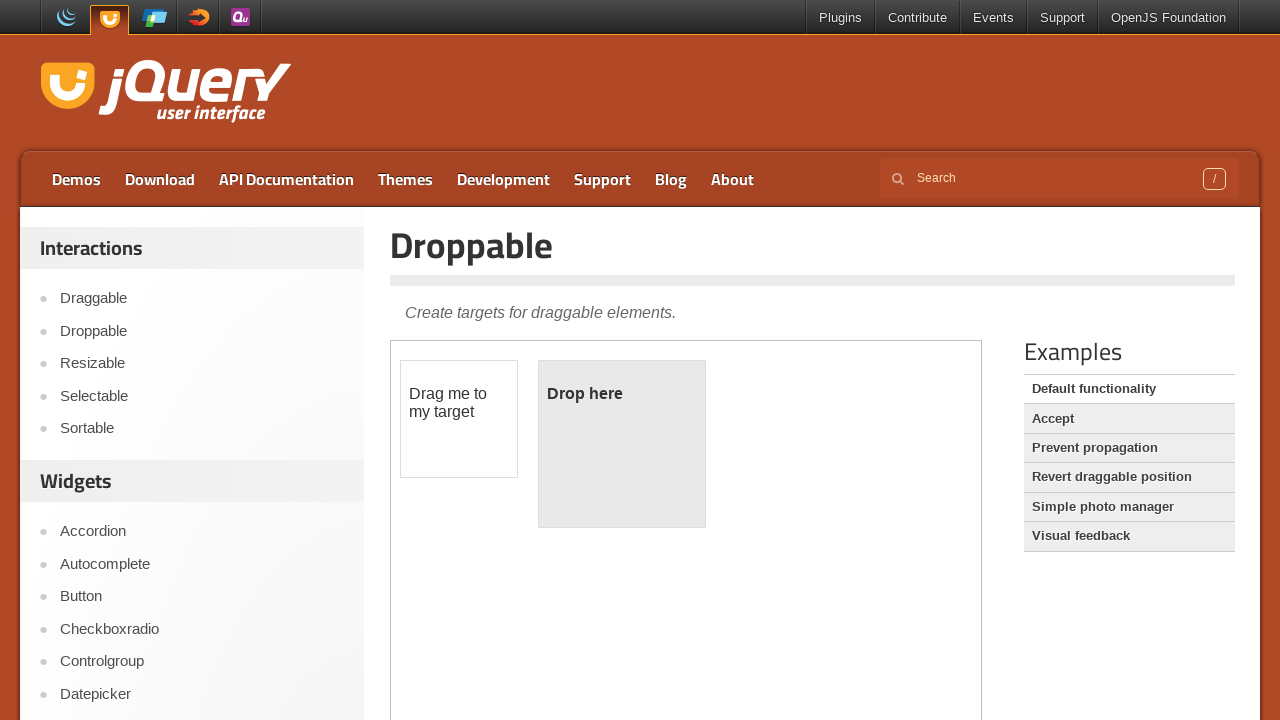

Located iframe containing drag and drop elements
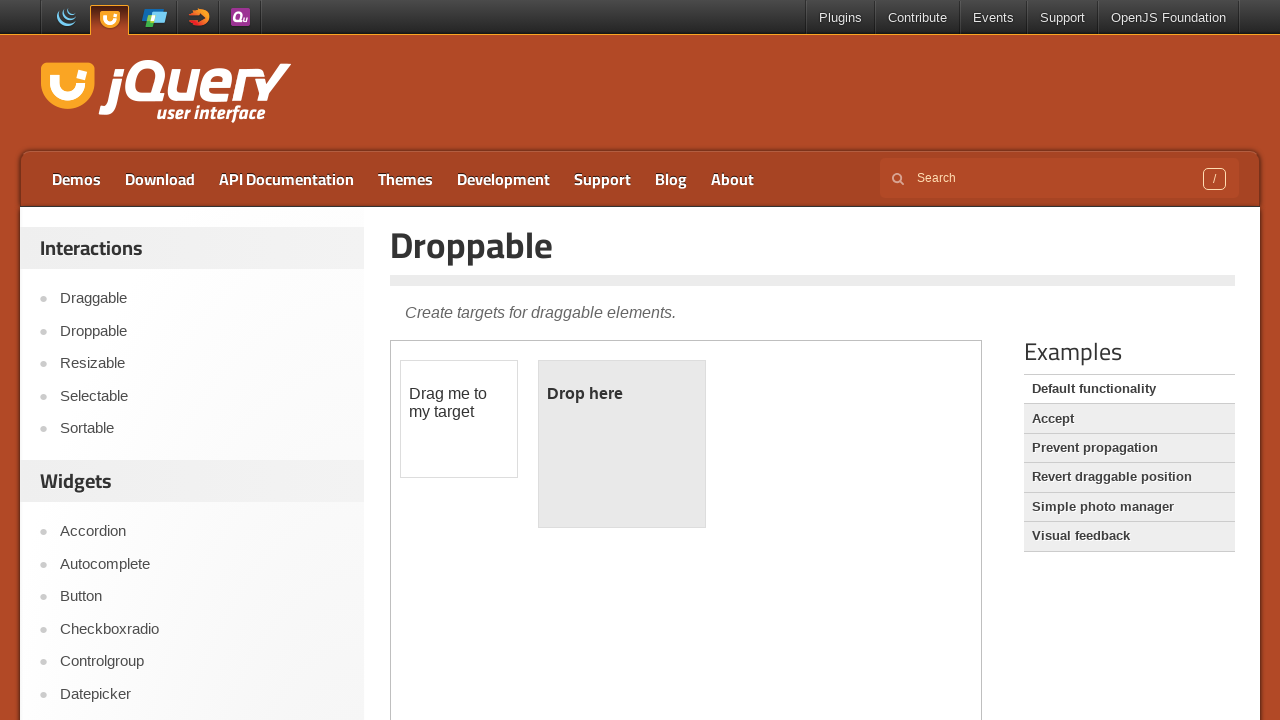

Located draggable source element
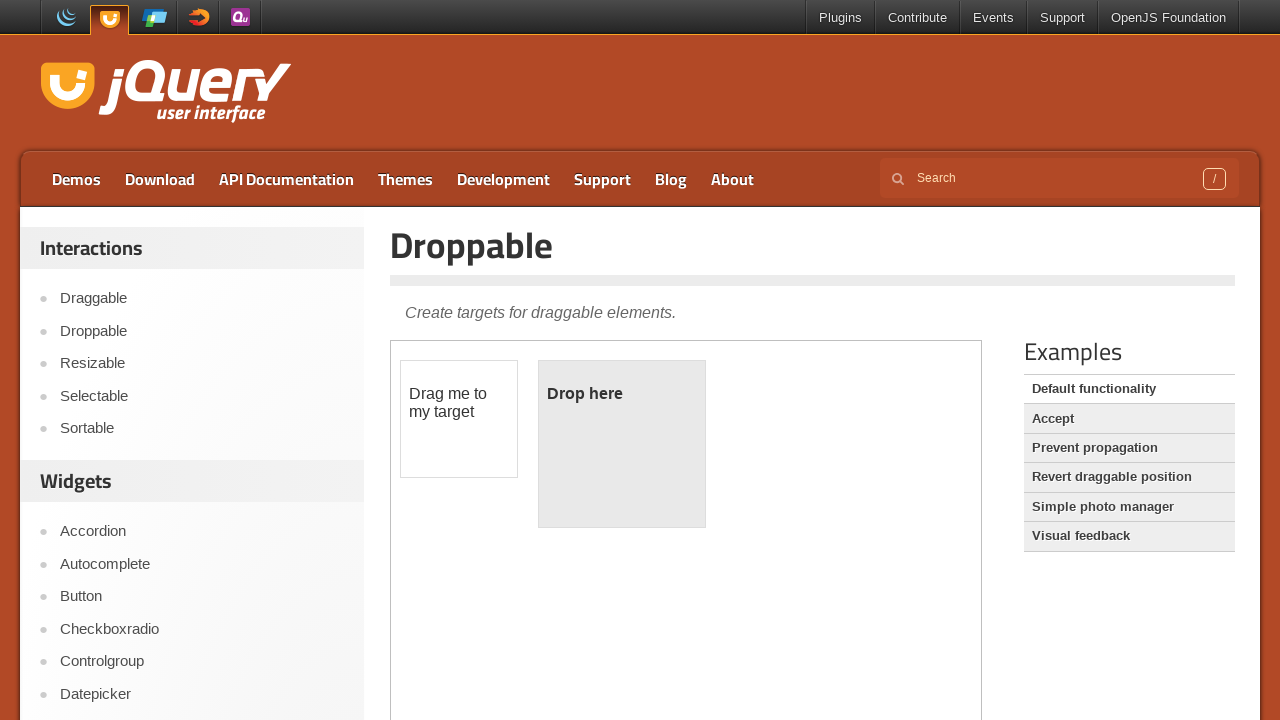

Located droppable target element
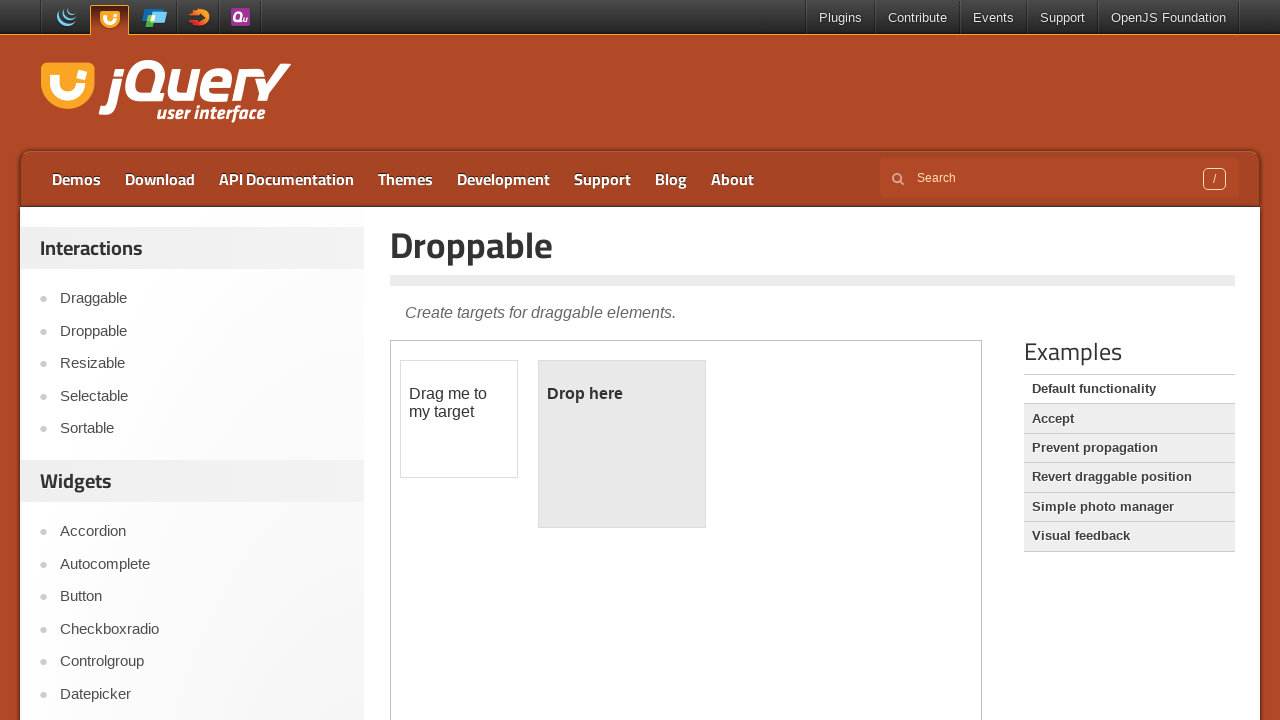

Performed drag and drop operation - dragged source element to target element using click and hold approach at (622, 444)
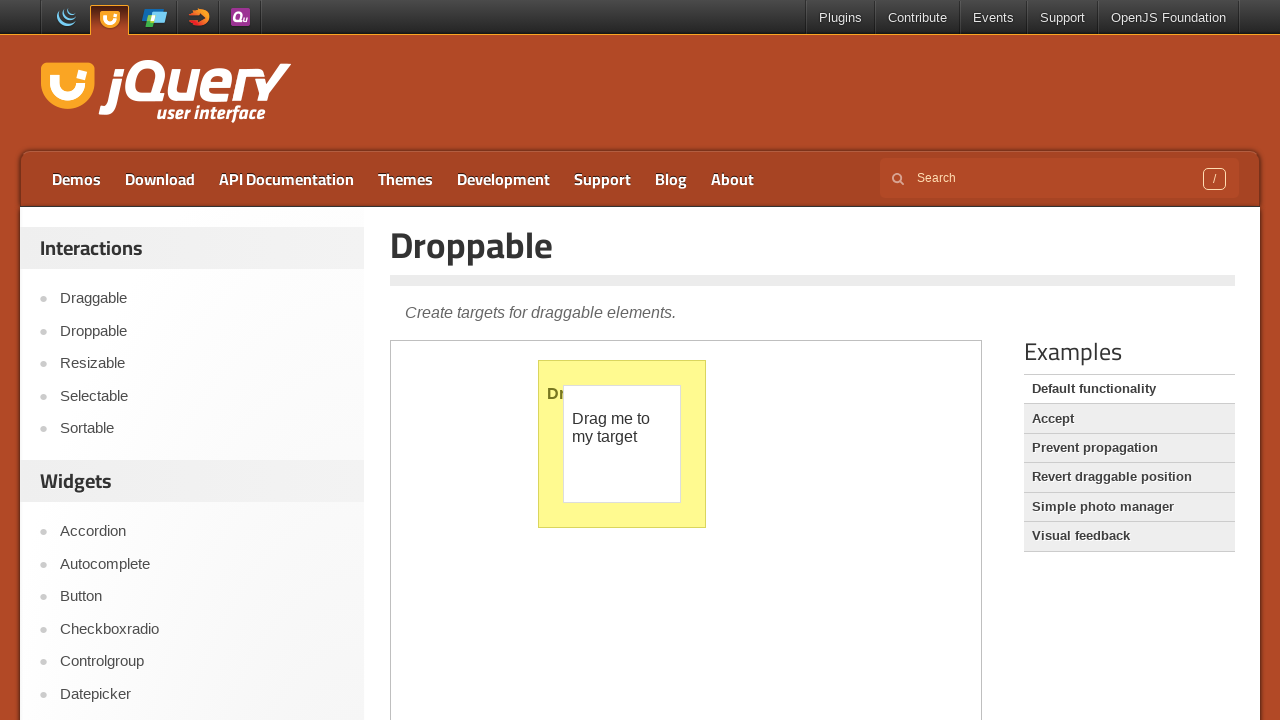

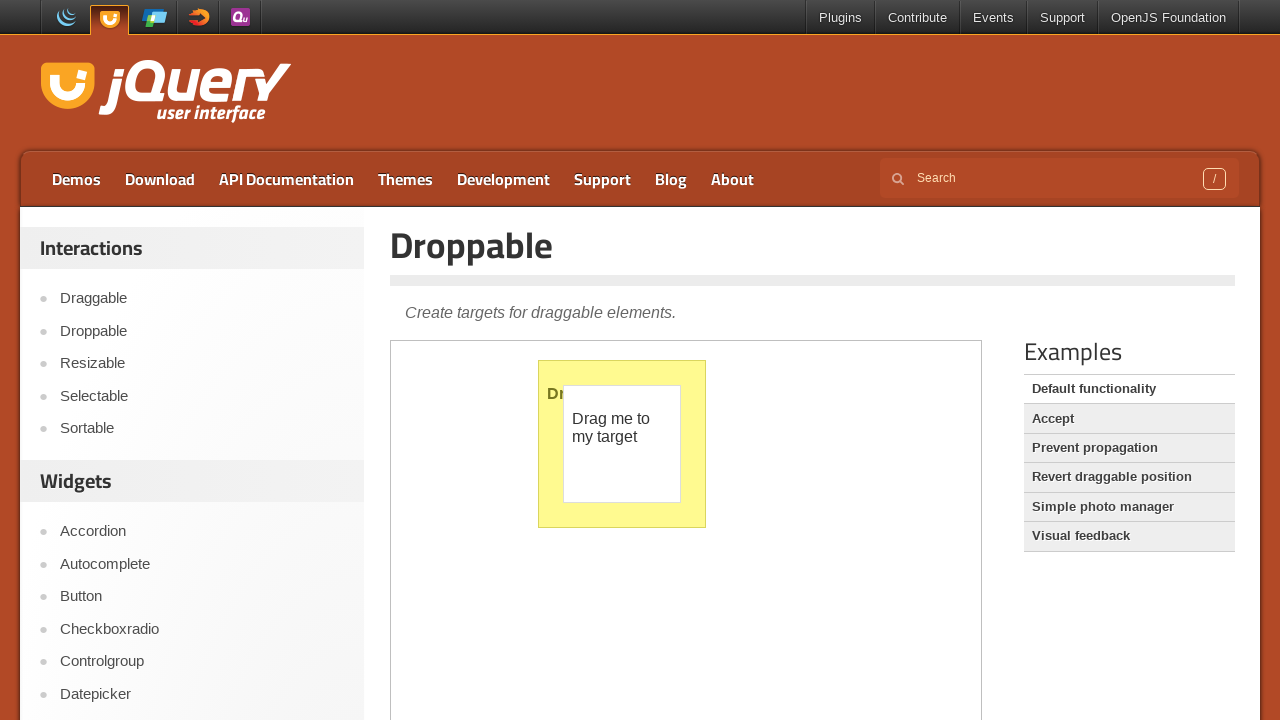